Tests progress bar with element by entering time, starting progress, and selecting an option from dropdown when it appears

Starting URL: https://demoapps.qspiders.com/ui?scenario=1

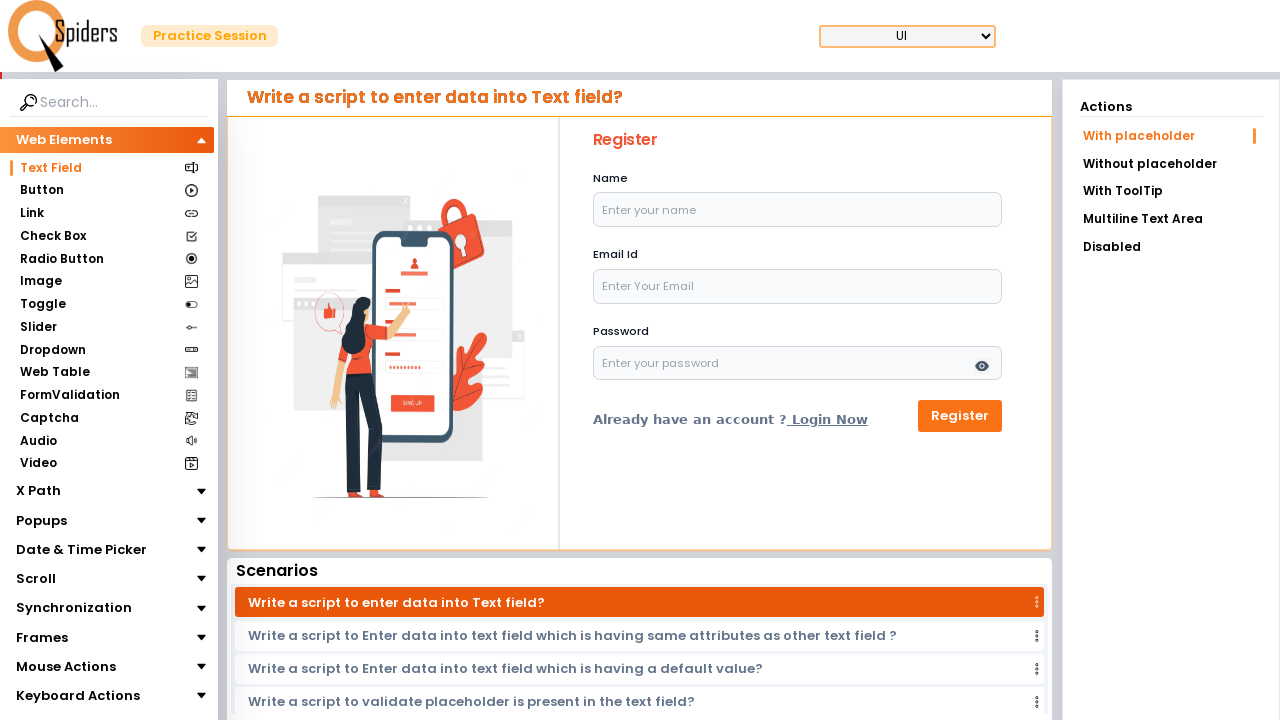

Clicked on Synchronization section at (74, 608) on xpath=//section[normalize-space()='Synchronization']
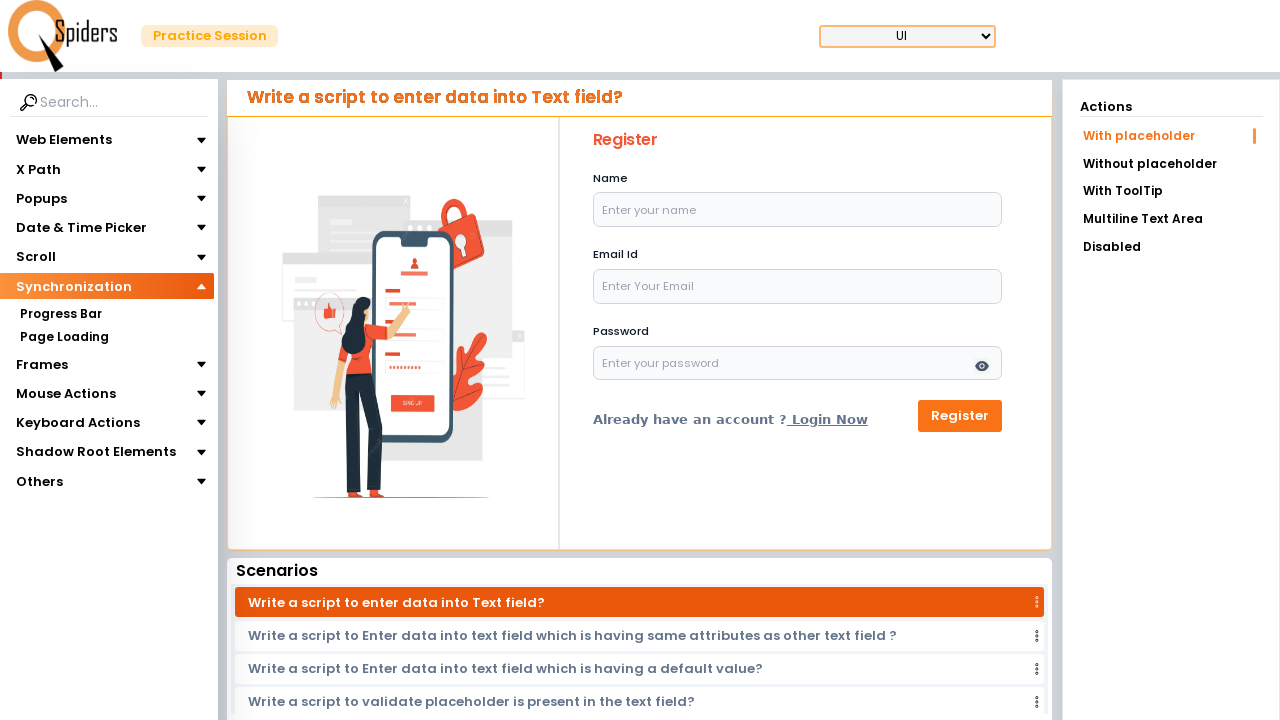

Clicked on Progress Bar section at (60, 314) on xpath=//section[normalize-space()='Progress Bar']
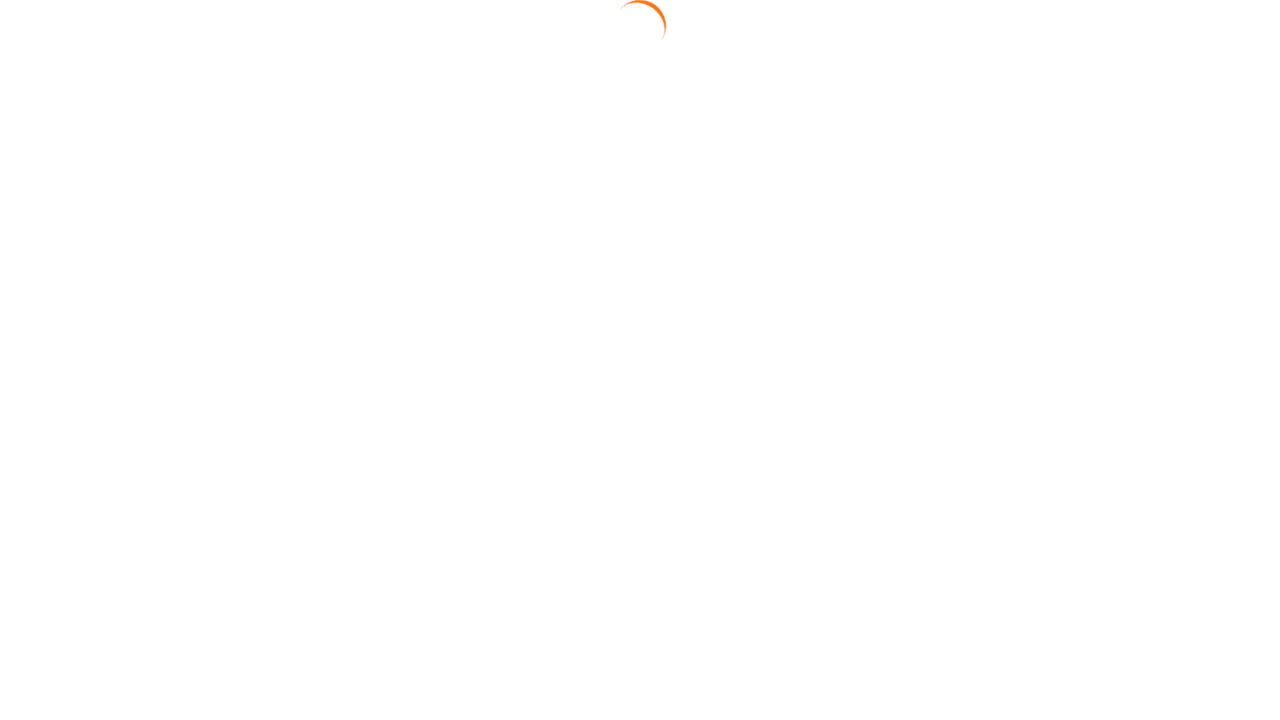

Clicked on With Element tab at (1171, 193) on xpath=//a[.='With Element']
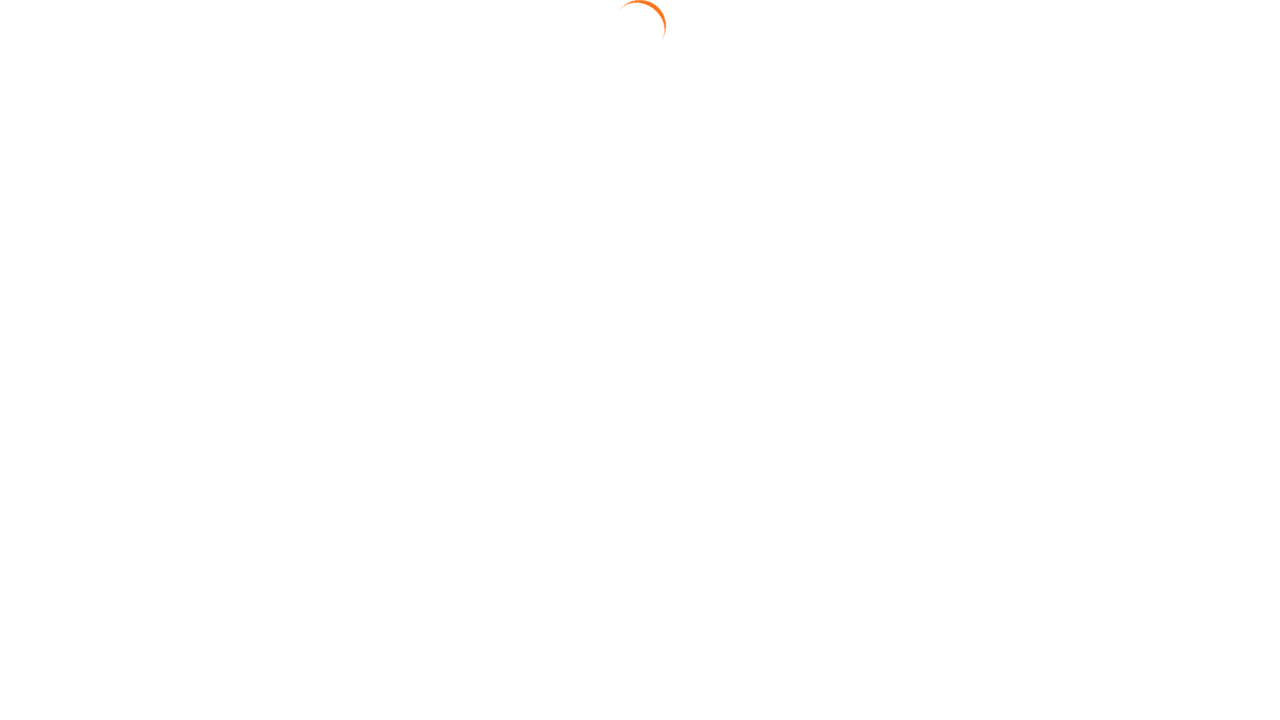

Entered 5 seconds in time input field on //input[@placeholder='Enter time in seconds']
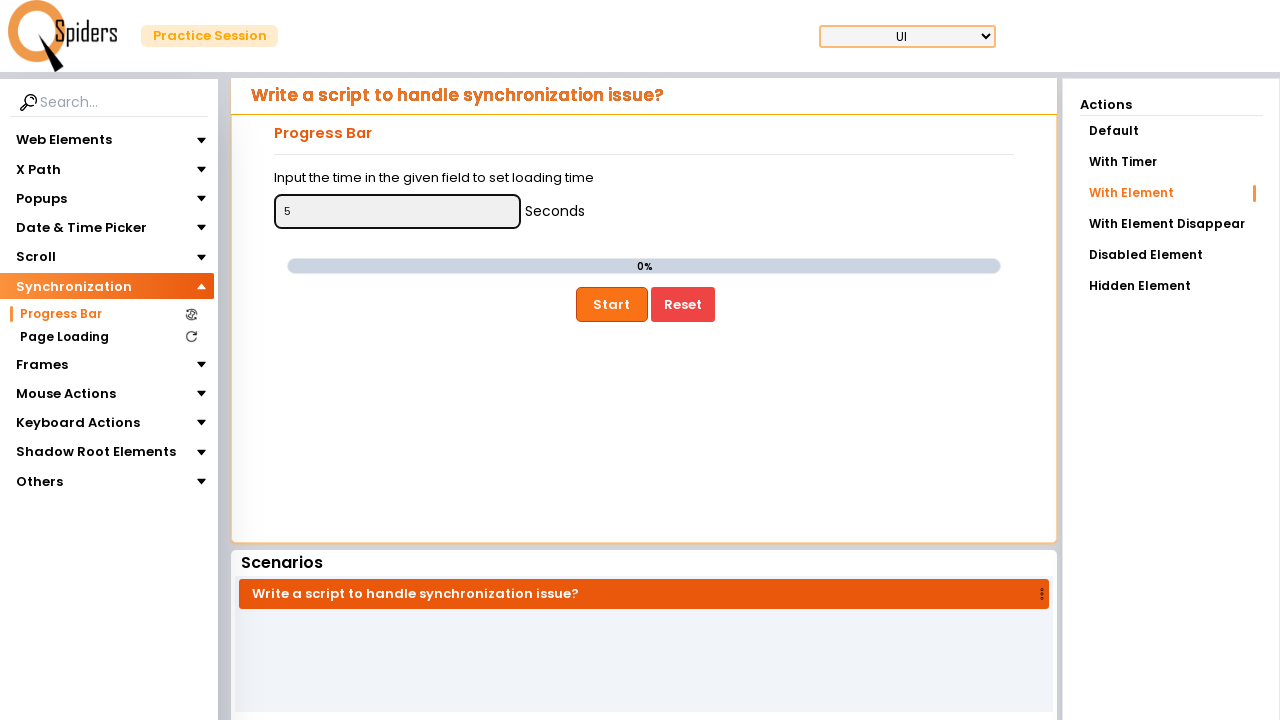

Clicked Start button to initiate progress bar at (612, 304) on xpath=//button[normalize-space()='Start']
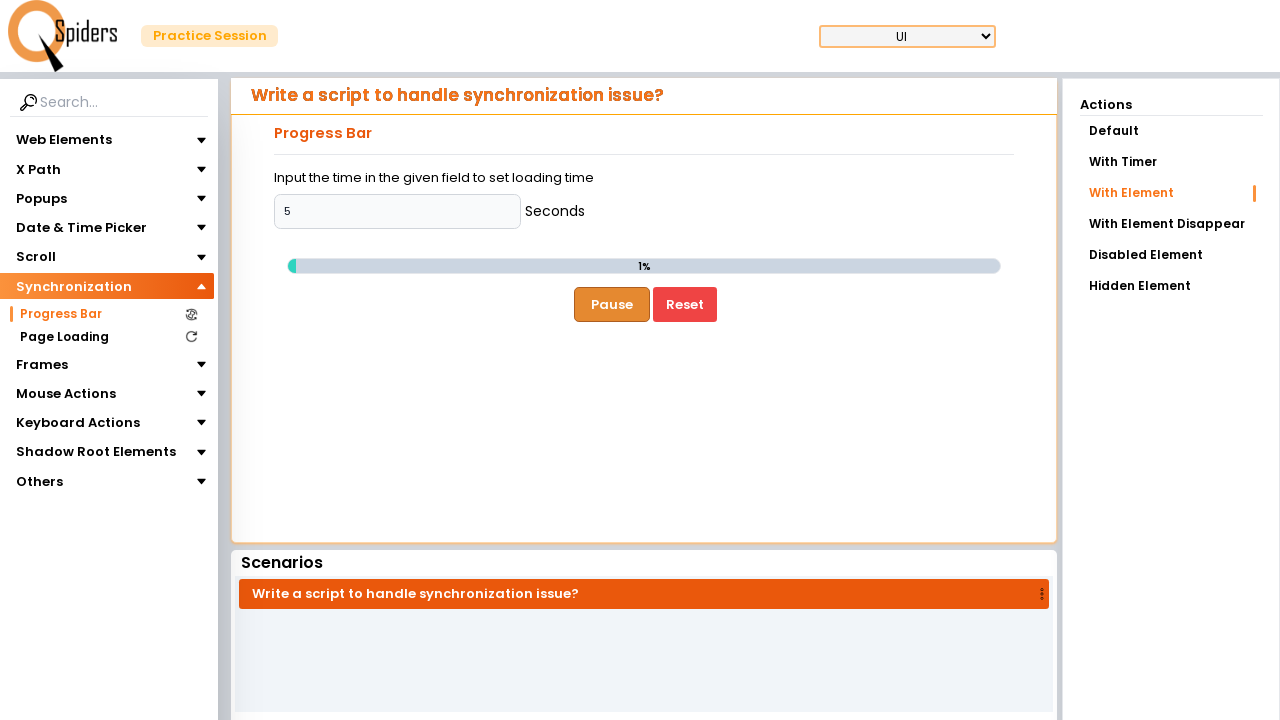

Dropdown appeared after progress bar started
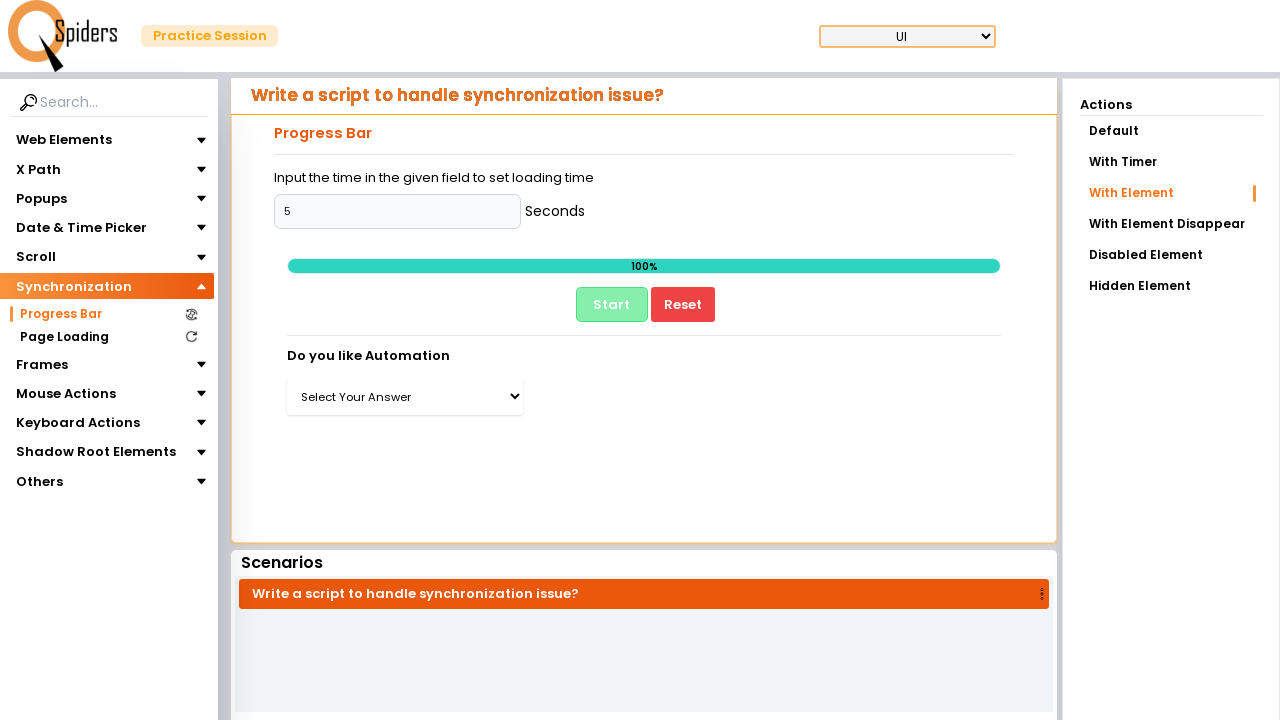

Selected 'Yes' option from dropdown on (//select)[2]
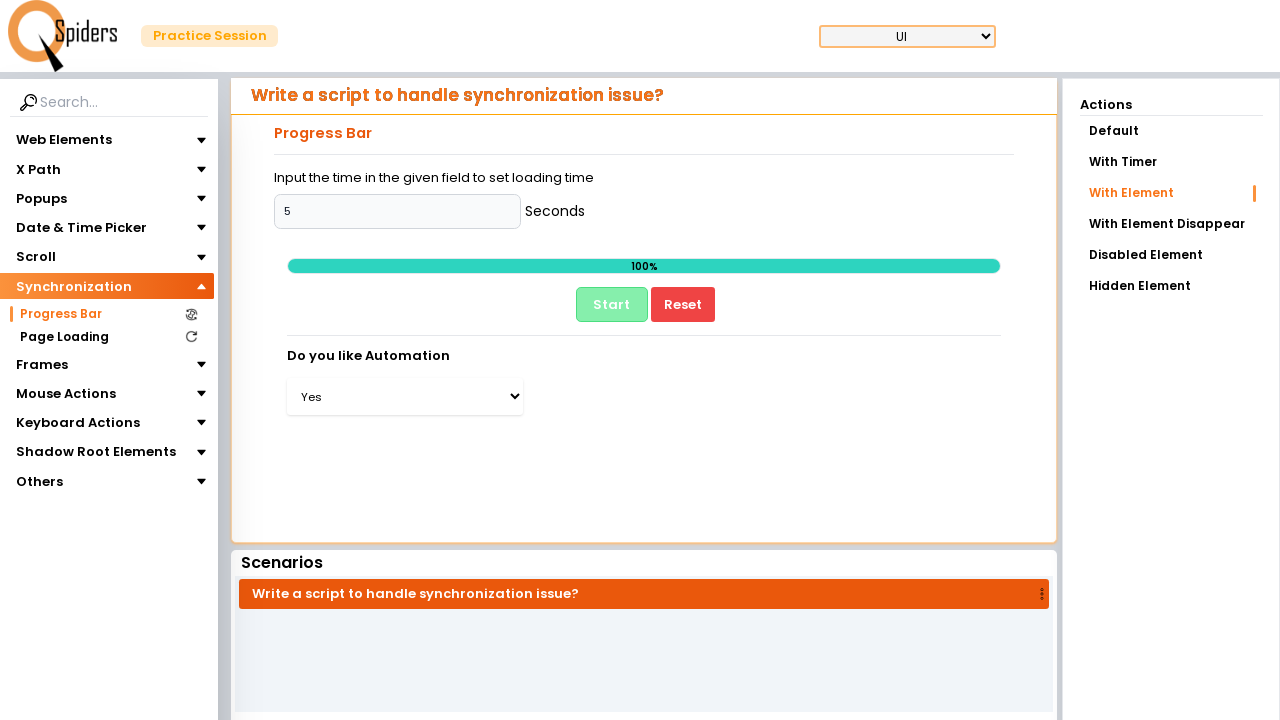

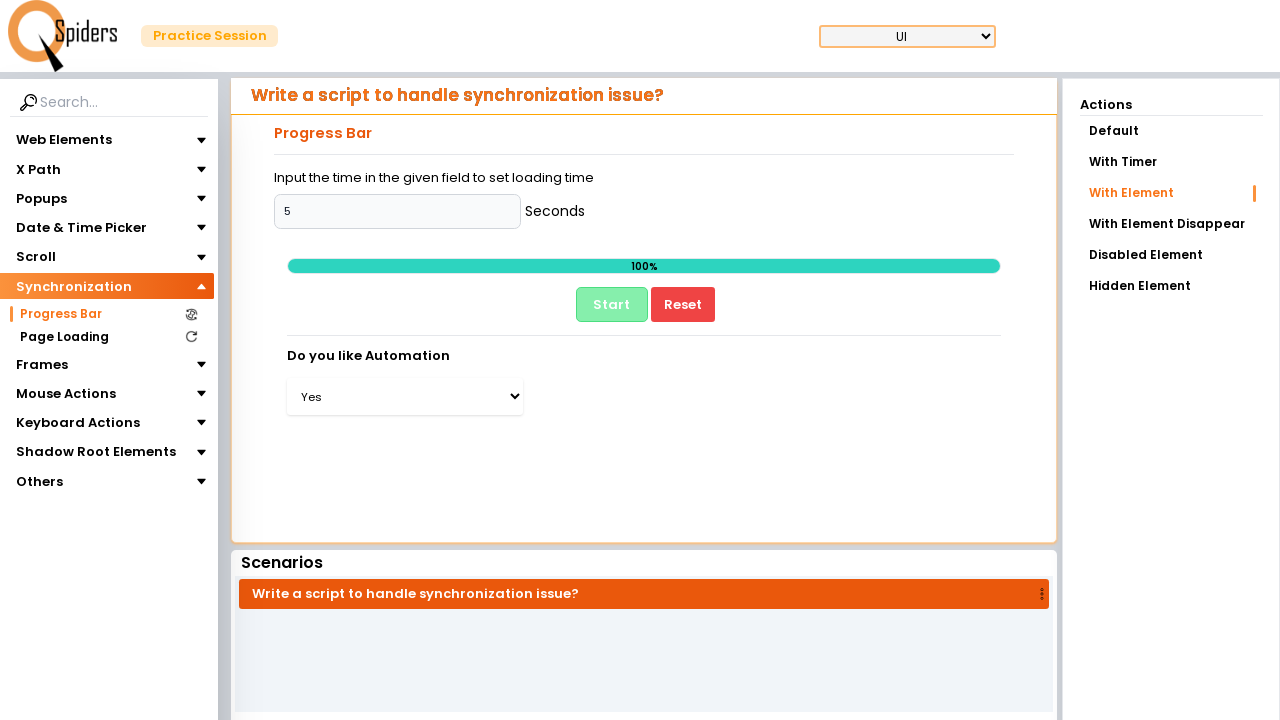